Tests navigation on author.today website by clicking on the logo, navigating to work collections, and selecting a specific collection category about apocalypse/post-apocalypse themes.

Starting URL: https://author.today/

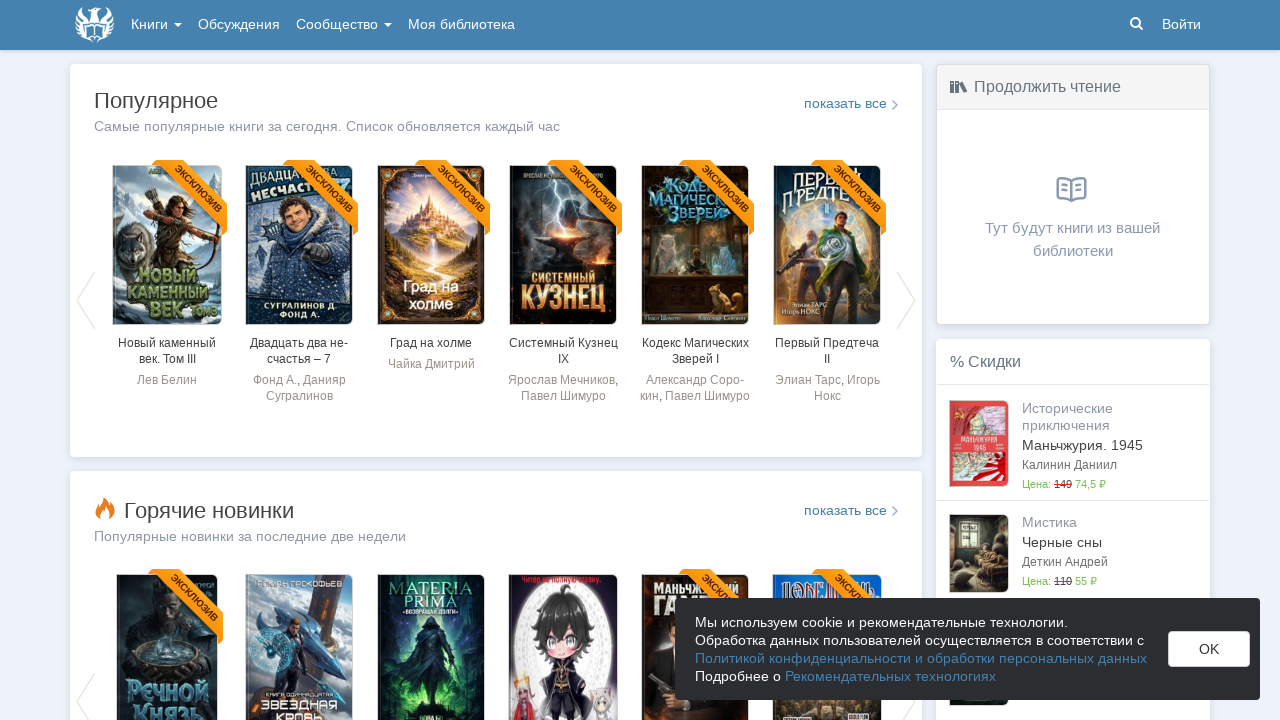

Set viewport size to 688x680
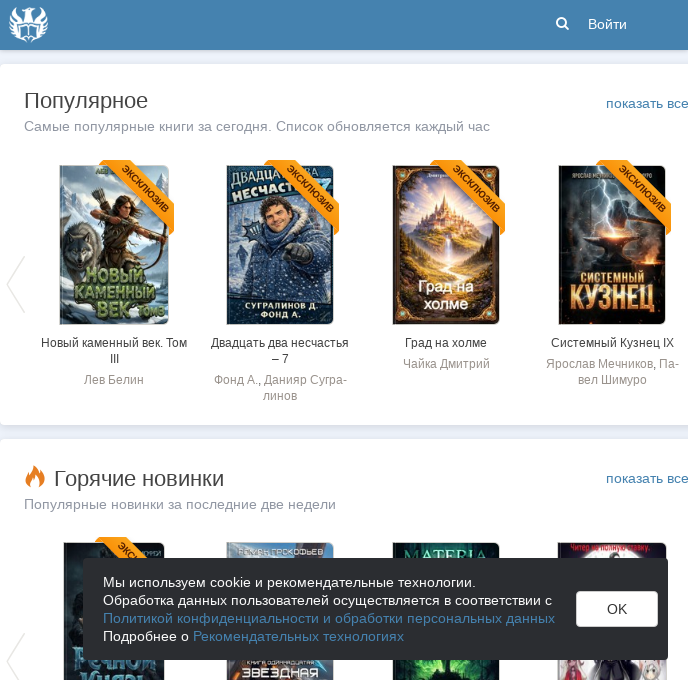

Hovered over Login link at (608, 25) on a:has-text('Войти')
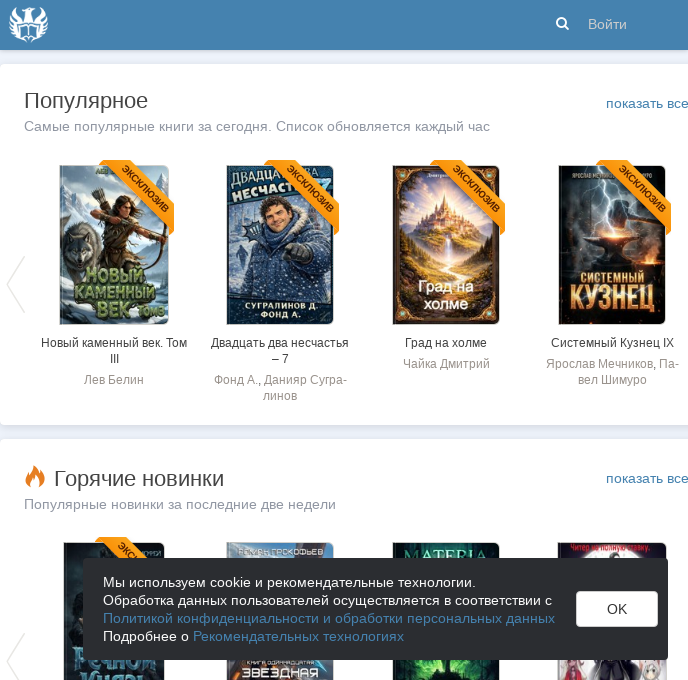

Clicked on brand logo at (28, 25) on .brand-logo-img
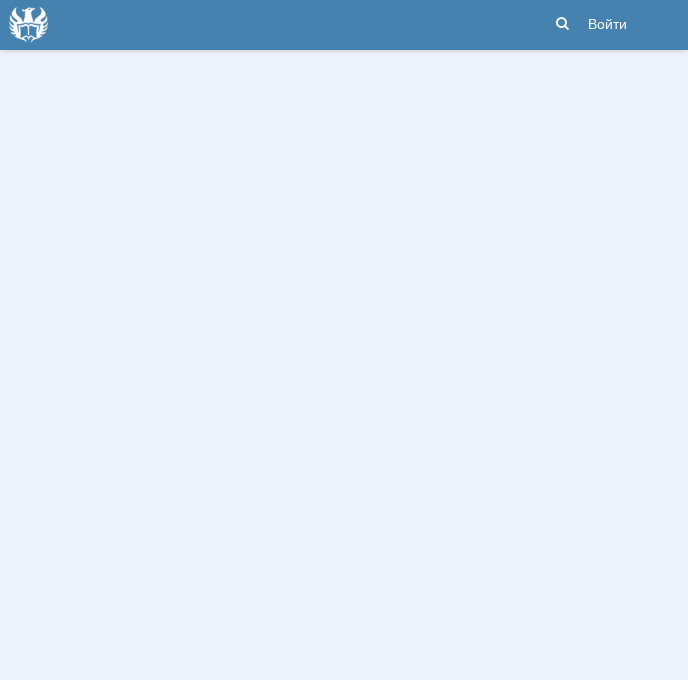

Clicked on Work Collections link at (130, 487) on a:has-text('Подборки произведений')
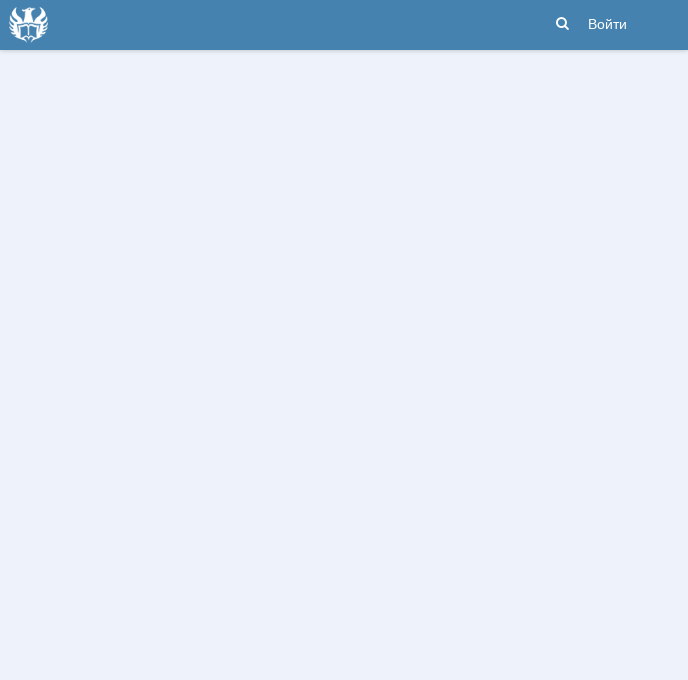

Clicked on second collection item at (344, 341) on .collection:nth-child(2) > .collection-title
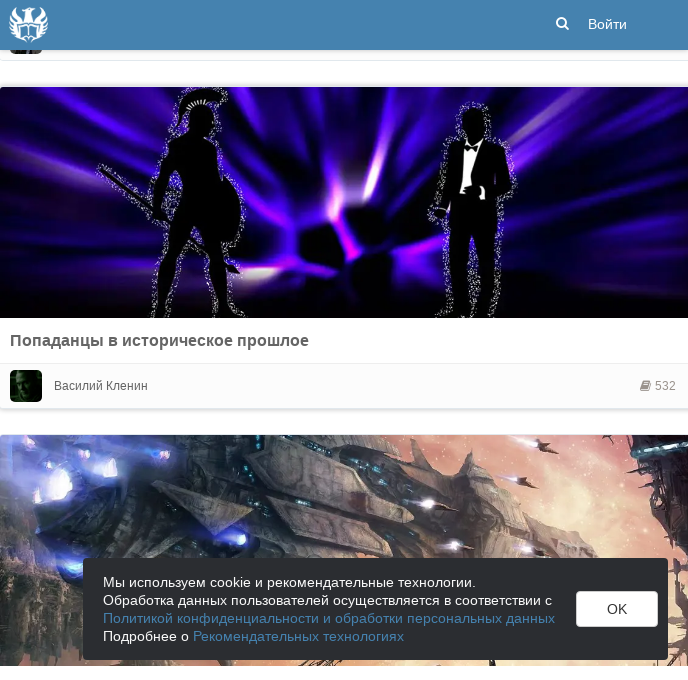

Clicked on apocalypse/post-apocalypse collection category at (190, 341) on a:has-text('Апокалипсис. Постапокалипсис. Выживание')
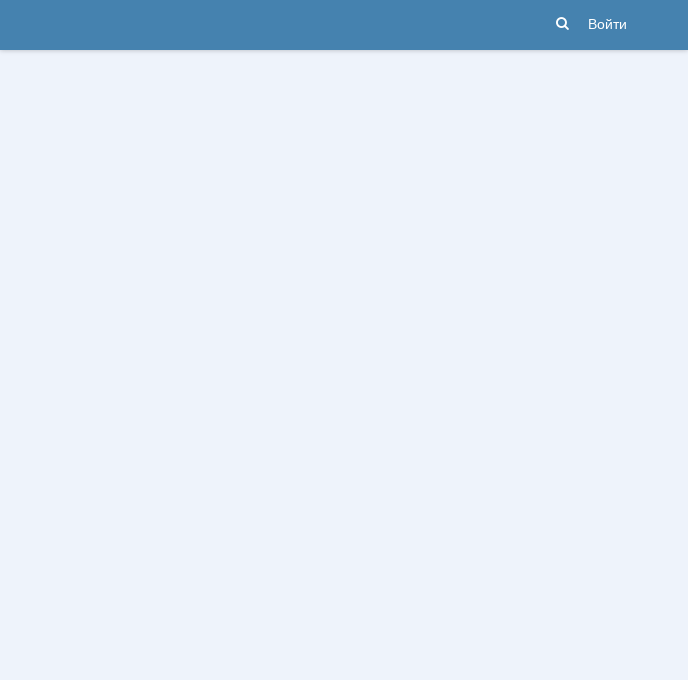

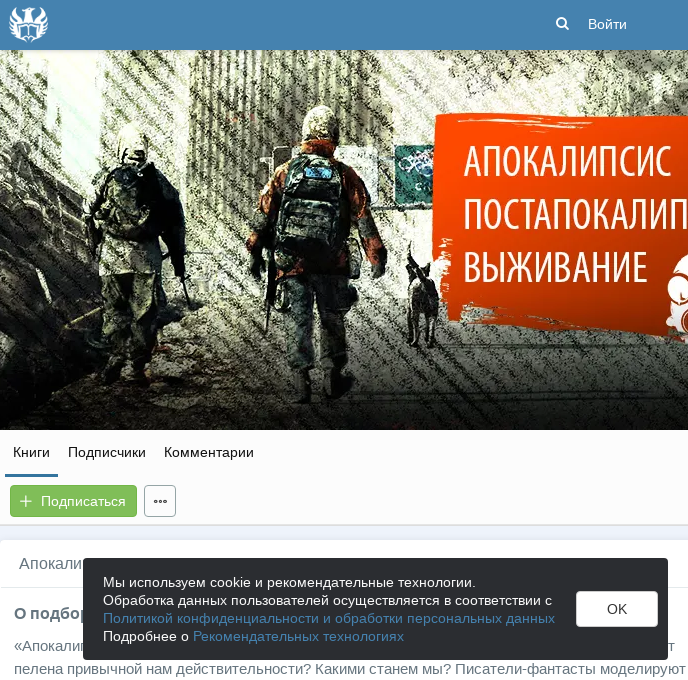